Tests that edits are saved when the edit input loses focus (blur event)

Starting URL: https://demo.playwright.dev/todomvc

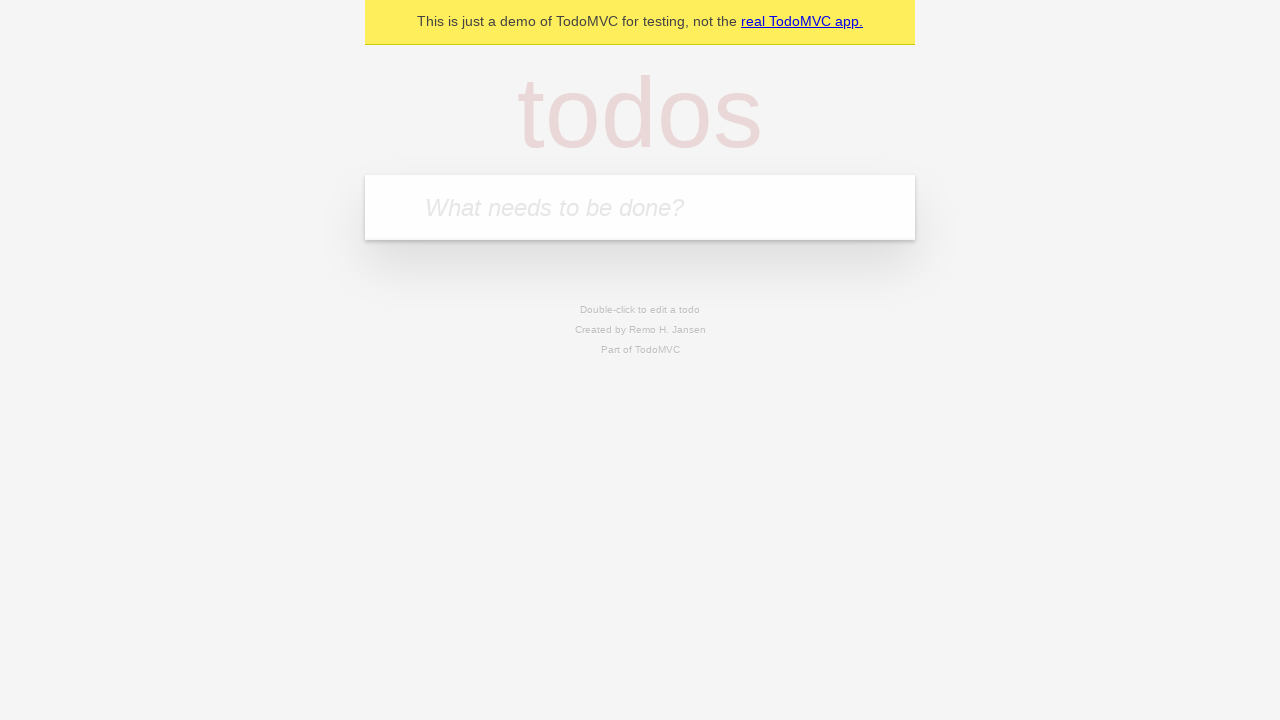

Filled todo input with 'buy some cheese' on internal:attr=[placeholder="What needs to be done?"i]
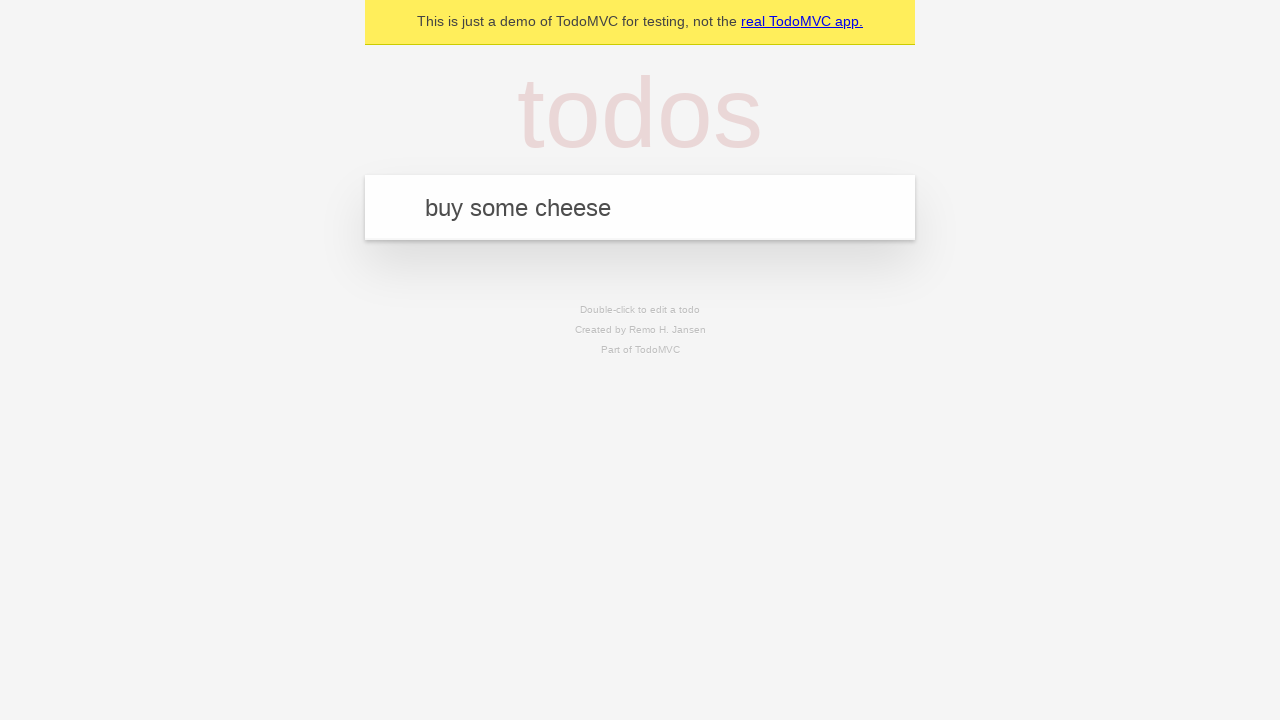

Pressed Enter to create first todo item on internal:attr=[placeholder="What needs to be done?"i]
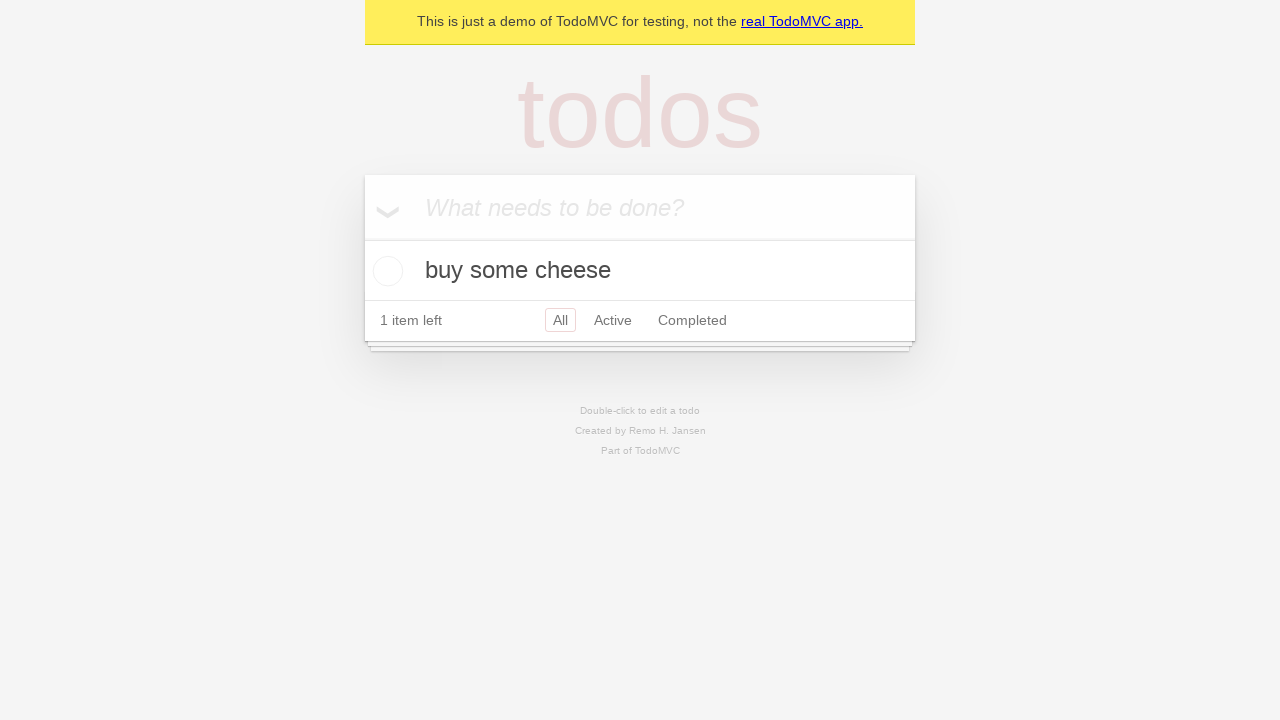

Filled todo input with 'feed the cat' on internal:attr=[placeholder="What needs to be done?"i]
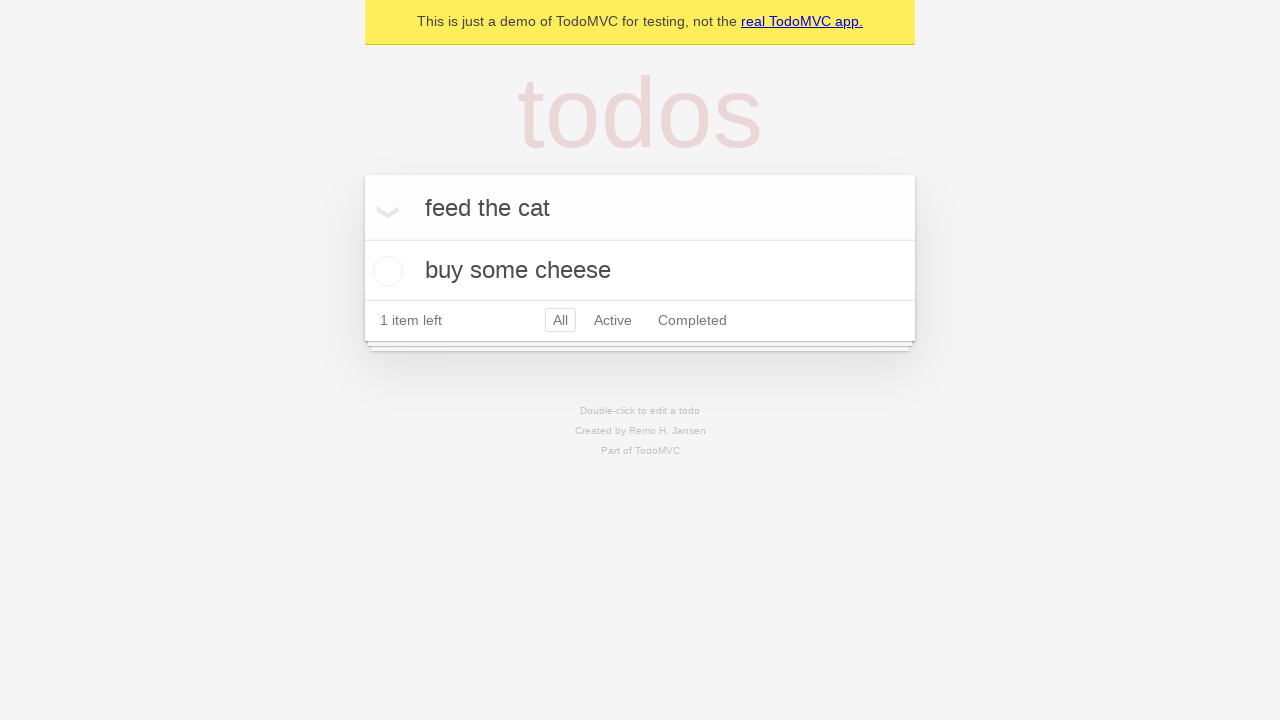

Pressed Enter to create second todo item on internal:attr=[placeholder="What needs to be done?"i]
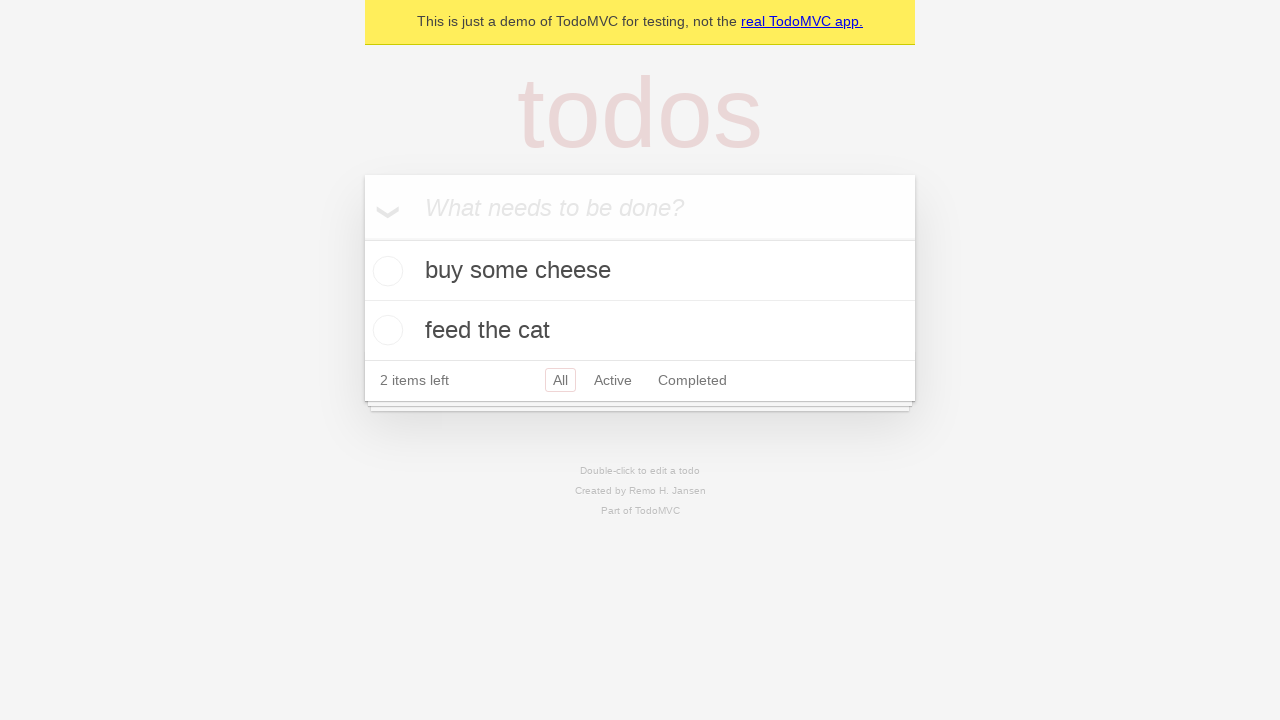

Filled todo input with 'book a doctors appointment' on internal:attr=[placeholder="What needs to be done?"i]
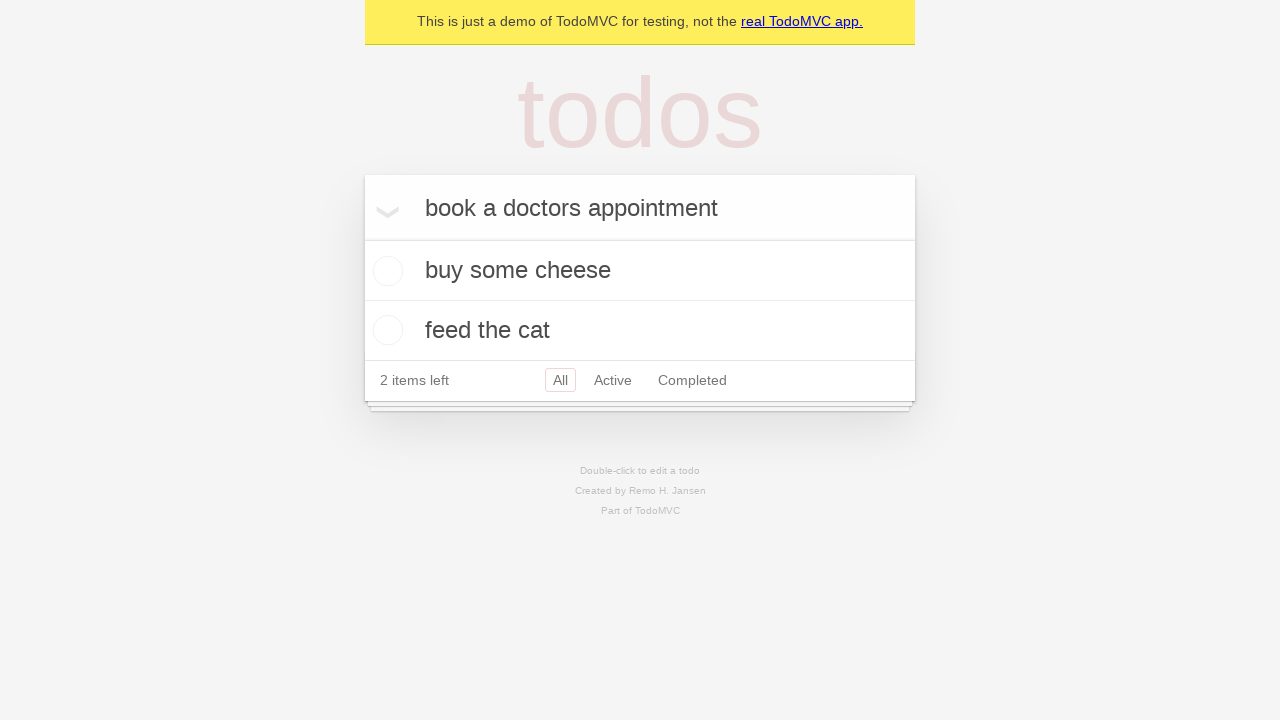

Pressed Enter to create third todo item on internal:attr=[placeholder="What needs to be done?"i]
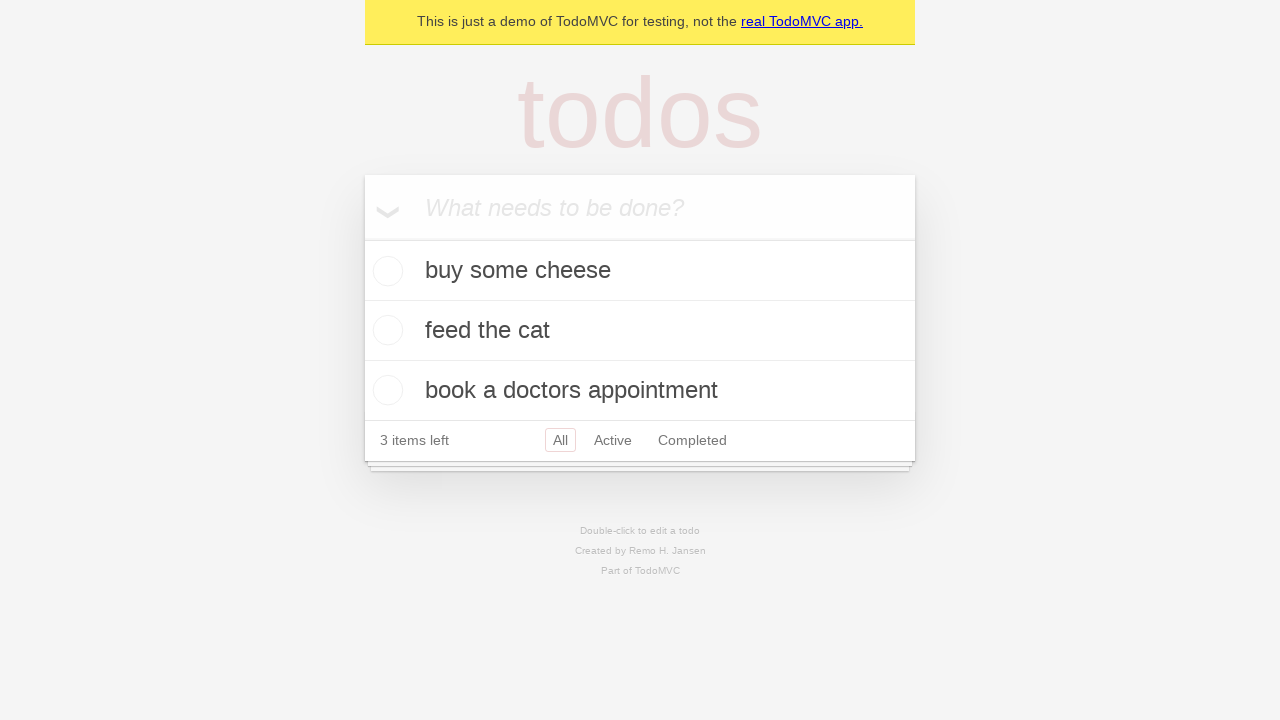

Double-clicked second todo item to enter edit mode at (640, 331) on internal:testid=[data-testid="todo-item"s] >> nth=1
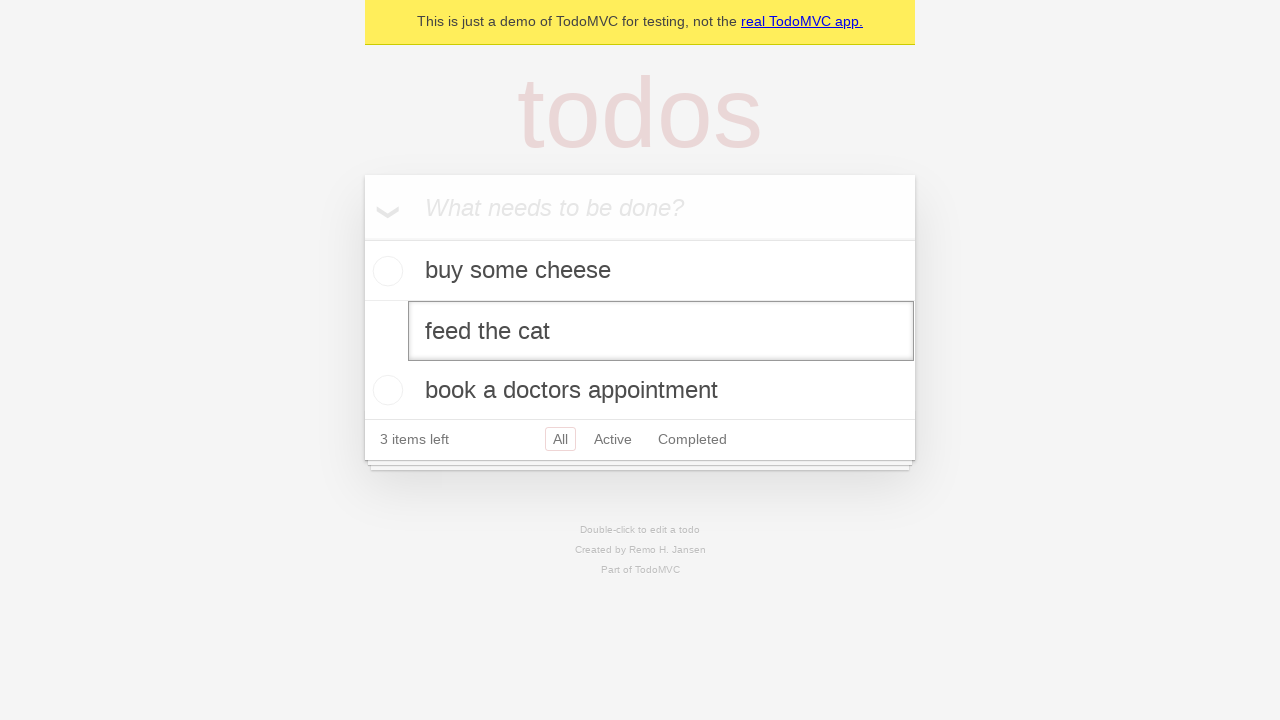

Filled edit textbox with 'buy some sausages' on internal:testid=[data-testid="todo-item"s] >> nth=1 >> internal:role=textbox[nam
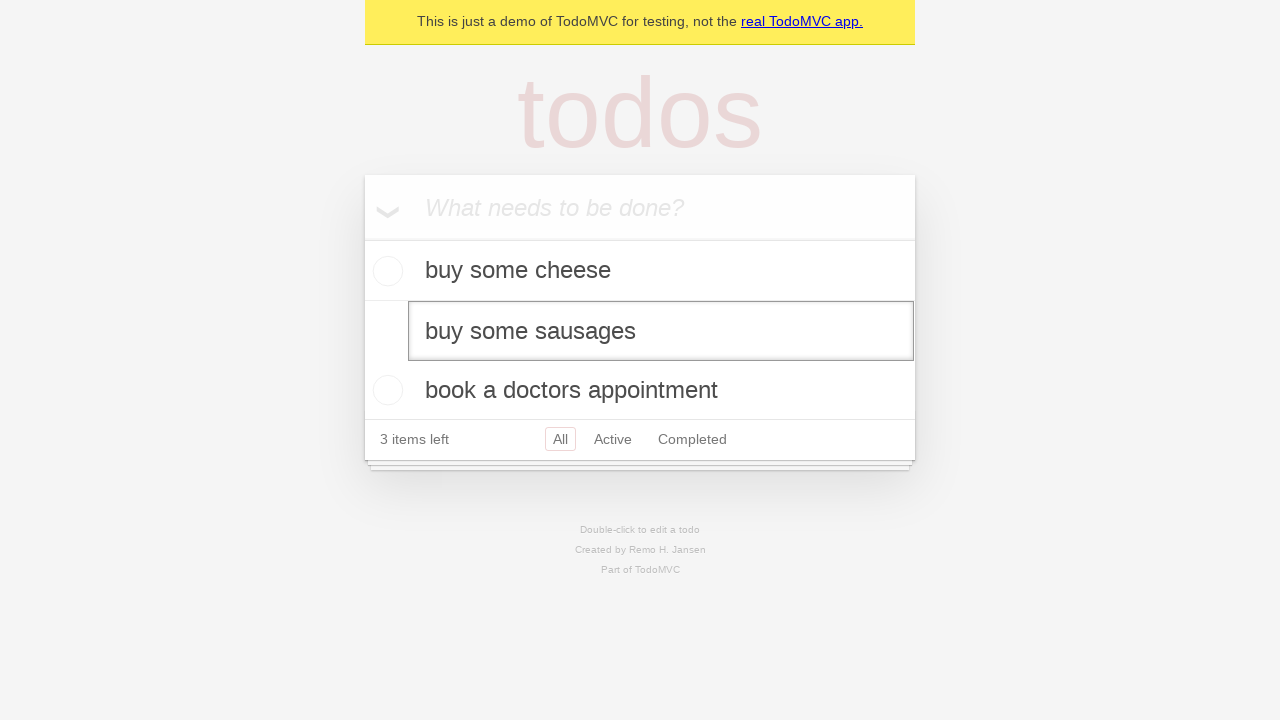

Triggered blur event on edit textbox to save changes
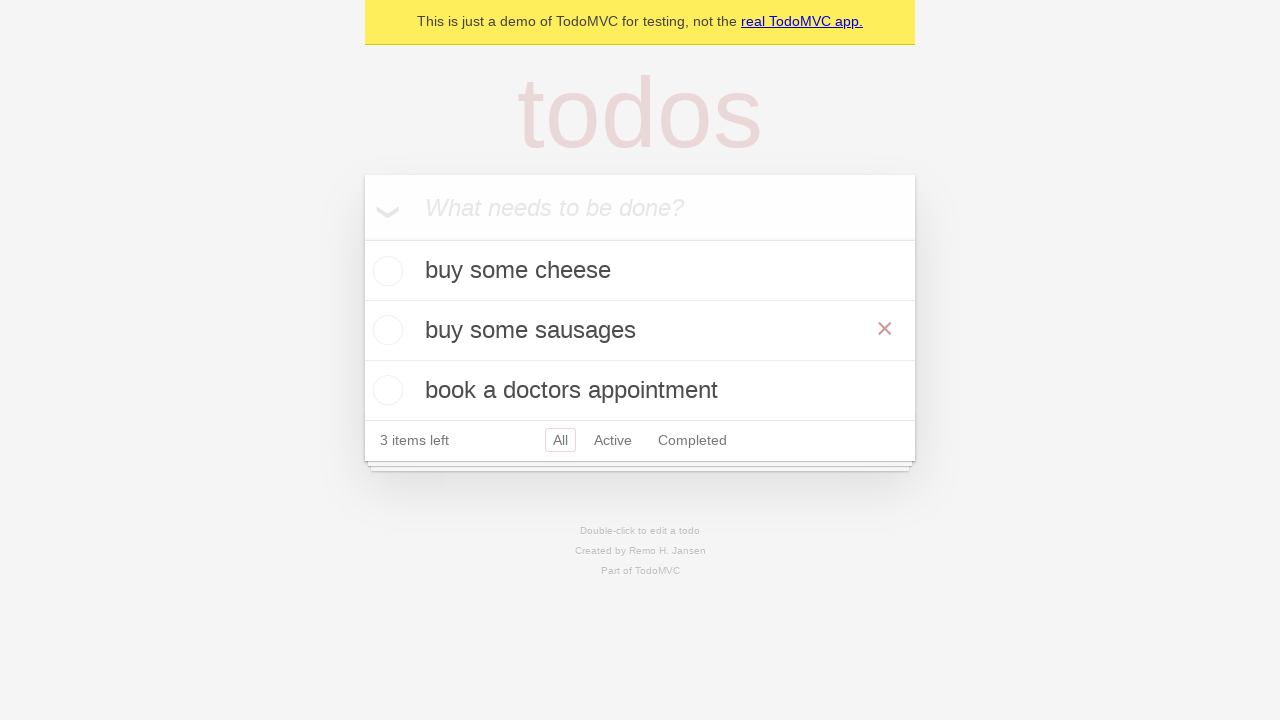

Waited for todo-title selector to confirm edit was saved
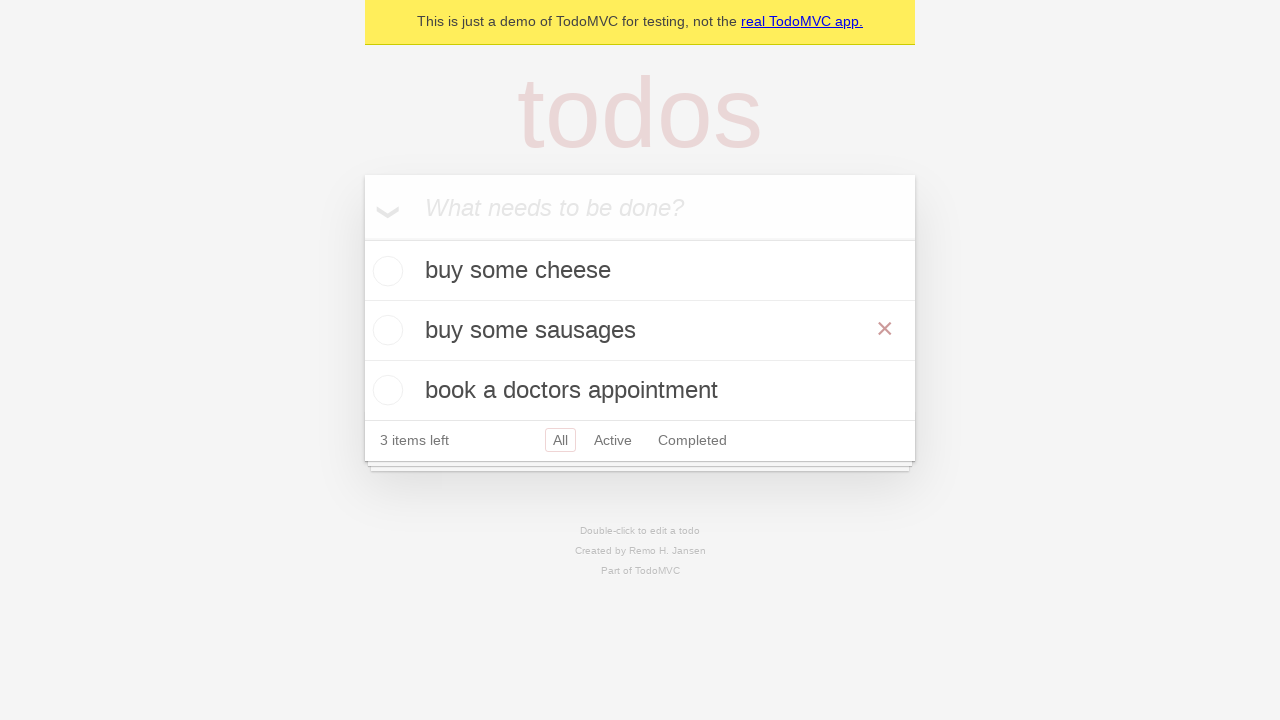

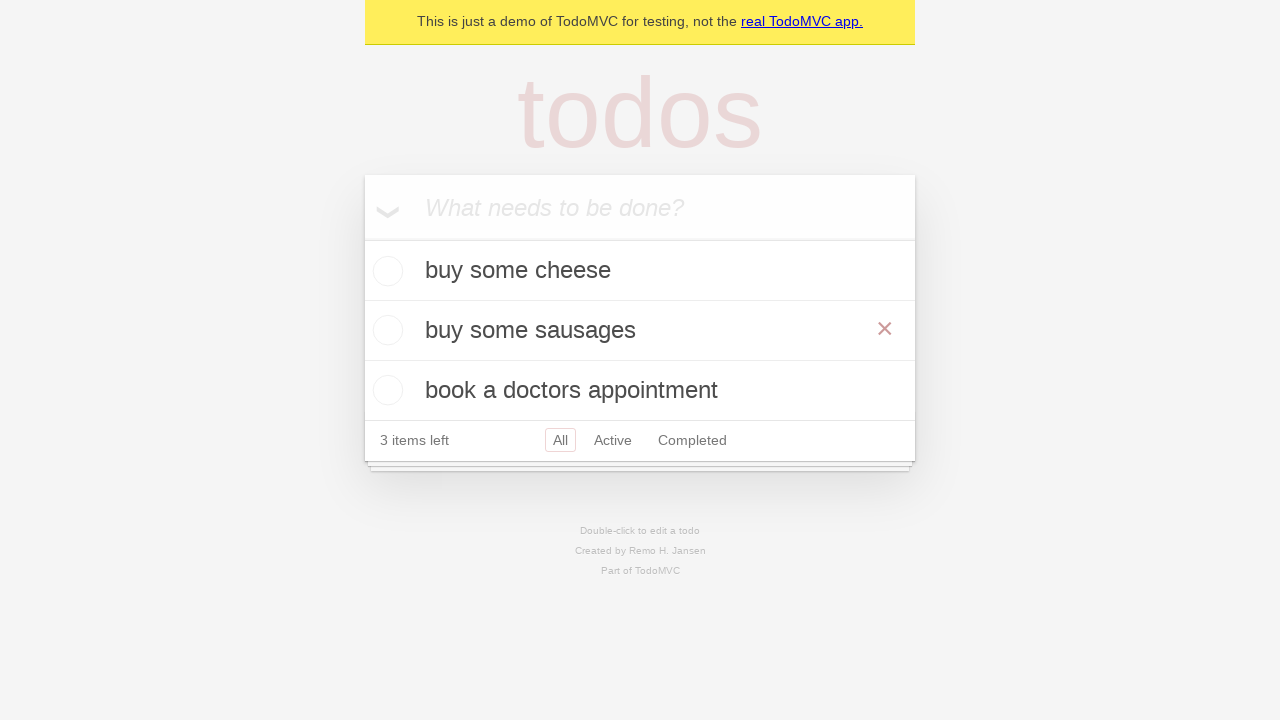